Tests the text box form on DemoQA by filling in full name, email, current address, and permanent address fields, then submitting and verifying the output displays the entered values.

Starting URL: https://demoqa.com/text-box

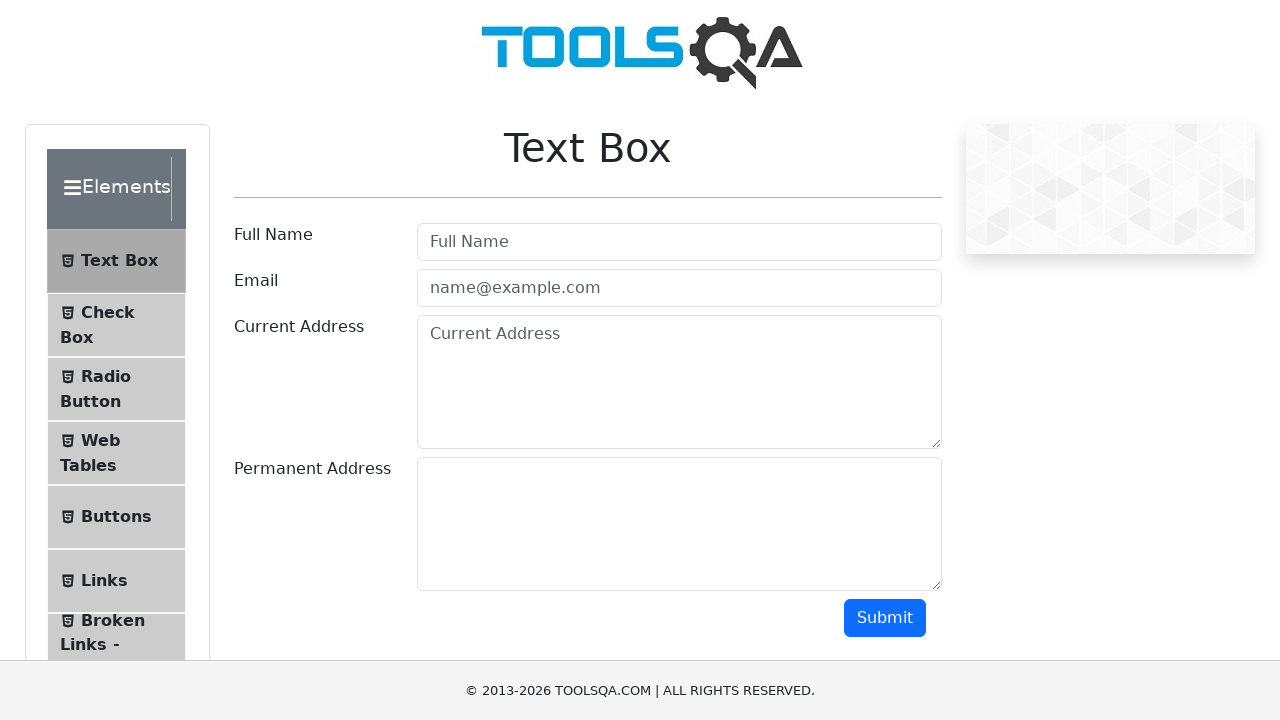

Filled full name field with 'Oleg Komarovv' on input#userName
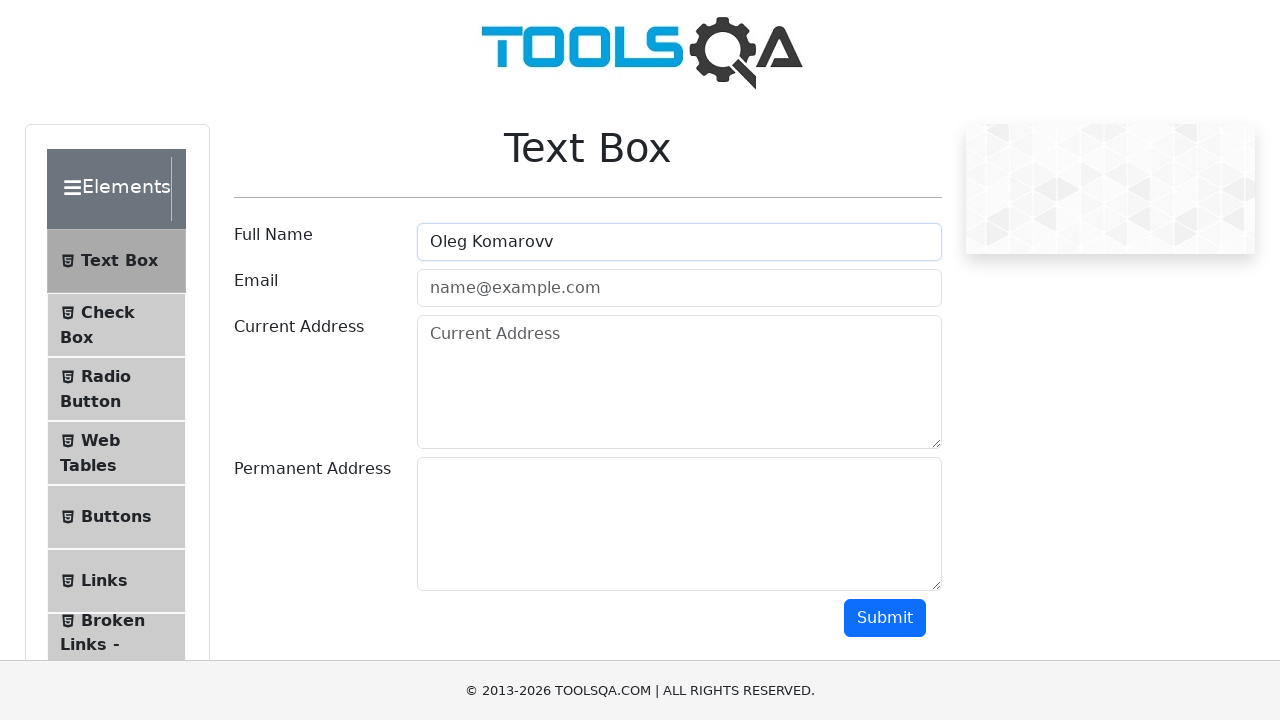

Filled email field with 'wwwleningrad@gori.com' on input#userEmail
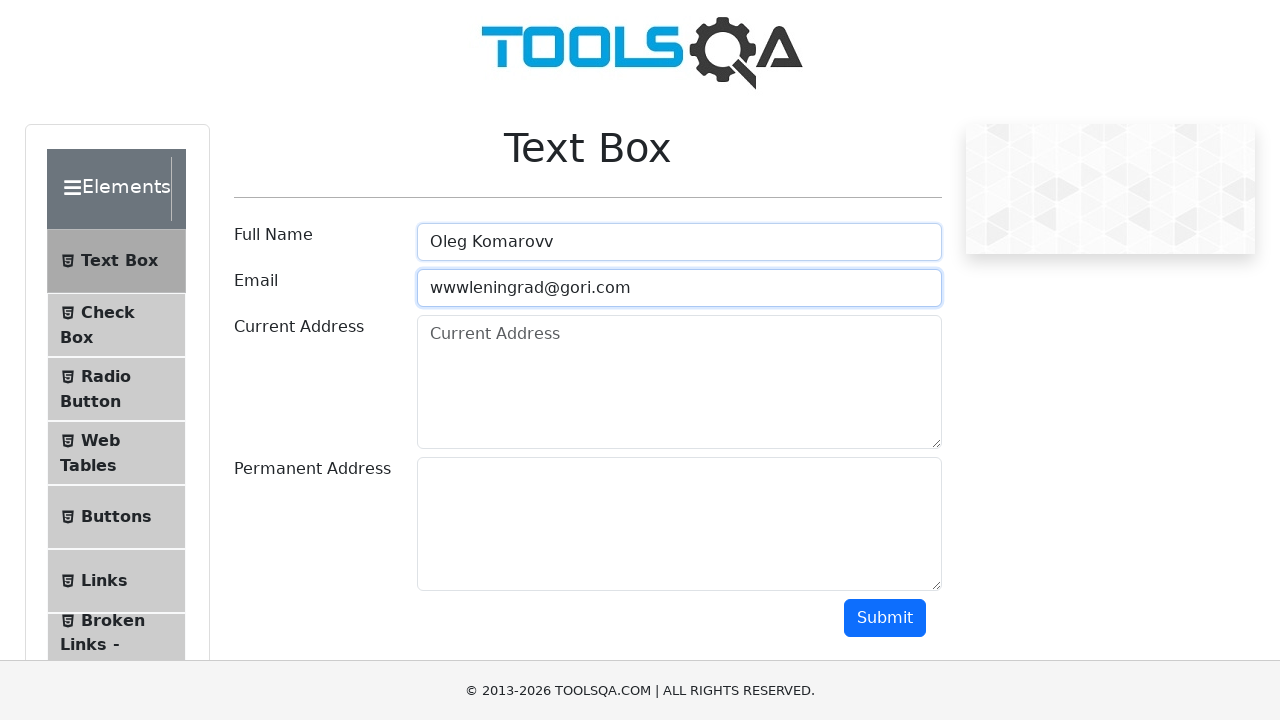

Filled current address field with 'Мой адрес не дом и не улица' on textarea#currentAddress
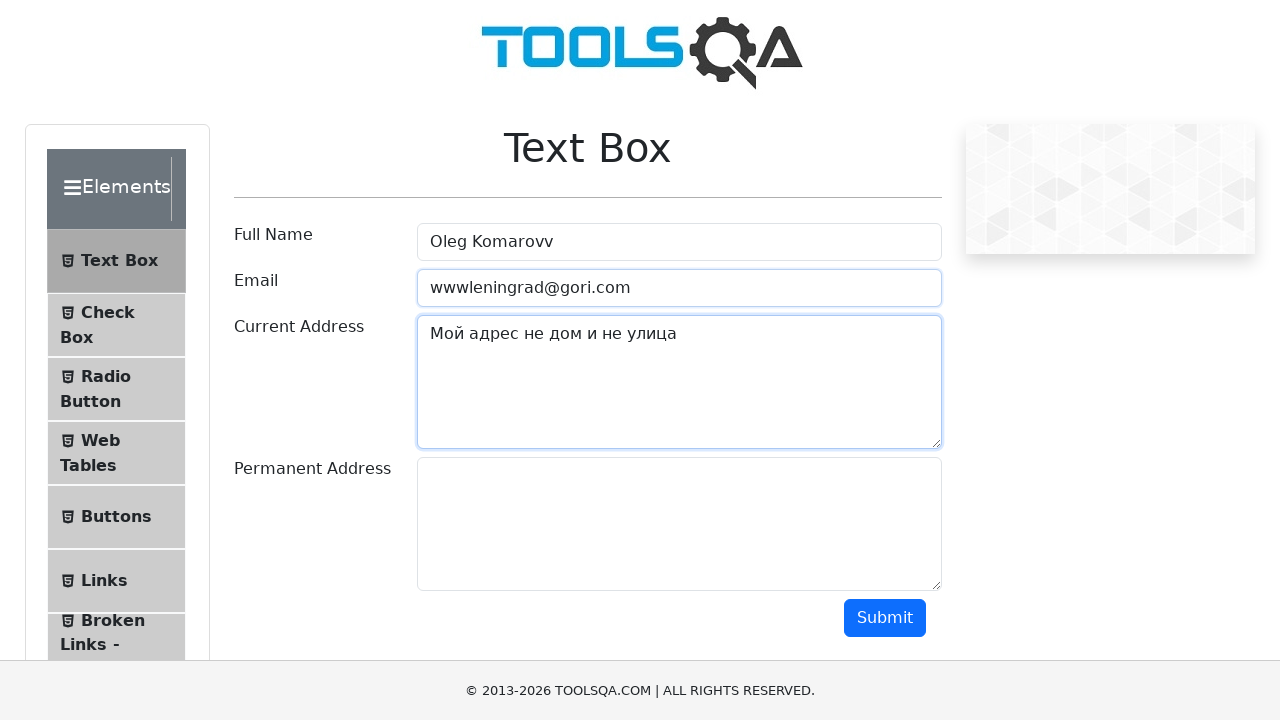

Filled permanent address field with 'Мой адрес советский союз' on textarea#permanentAddress
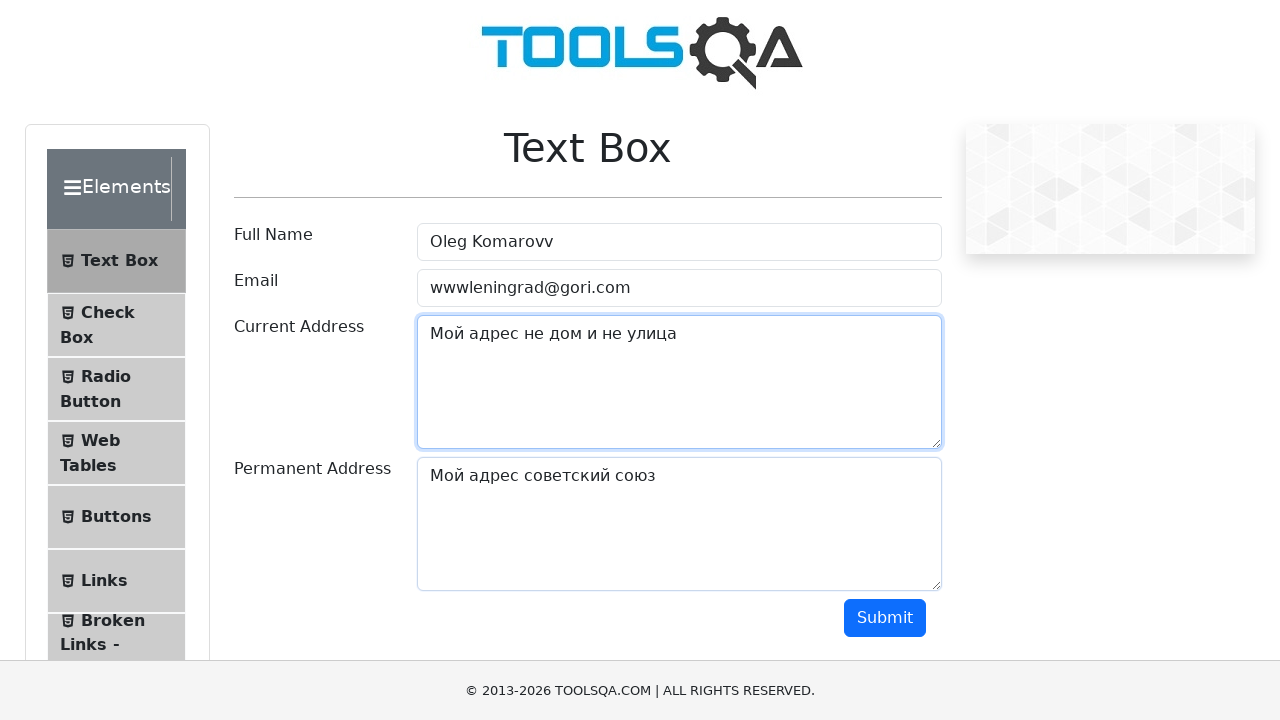

Clicked submit button at (885, 618) on button#submit
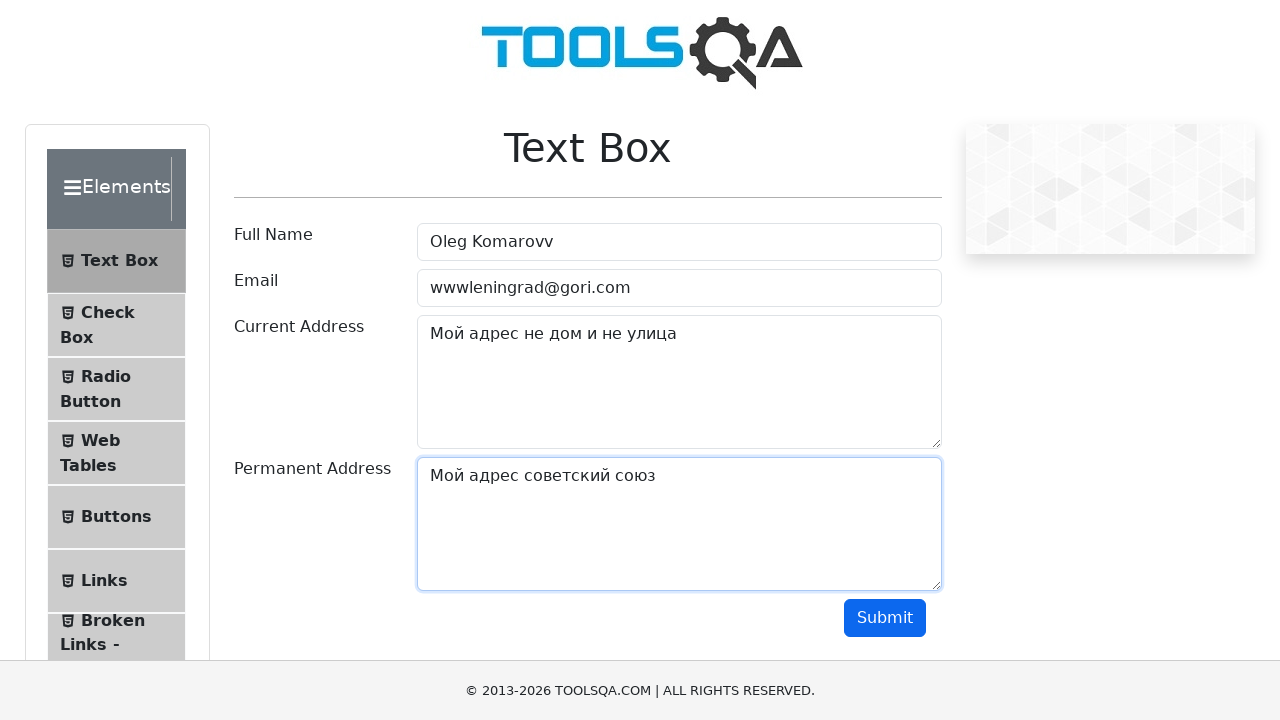

Name output section appeared
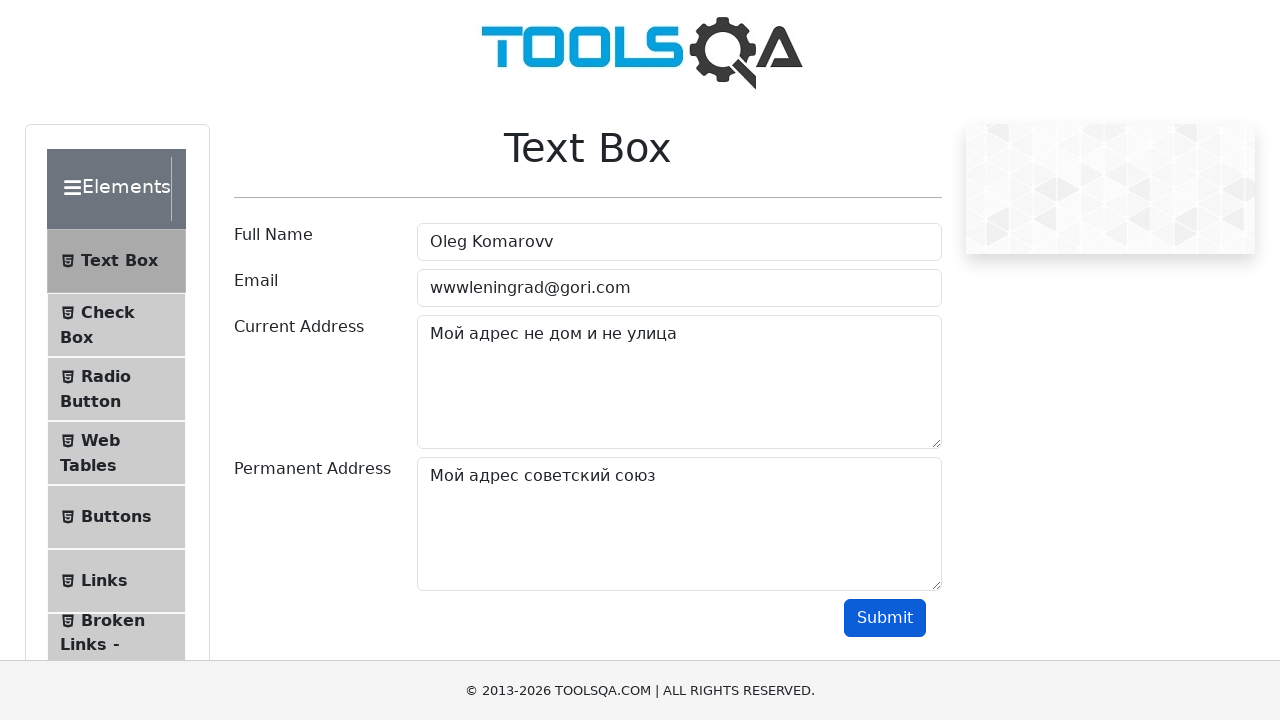

Email output section appeared
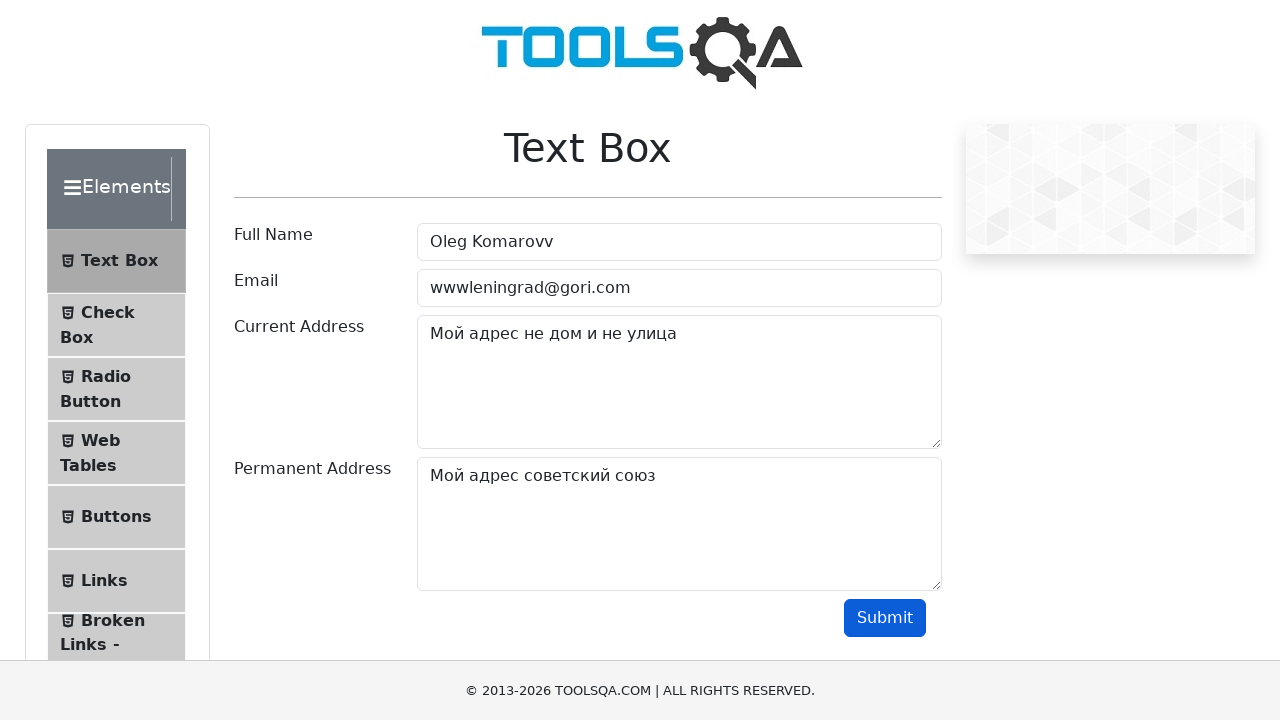

Current address output section appeared
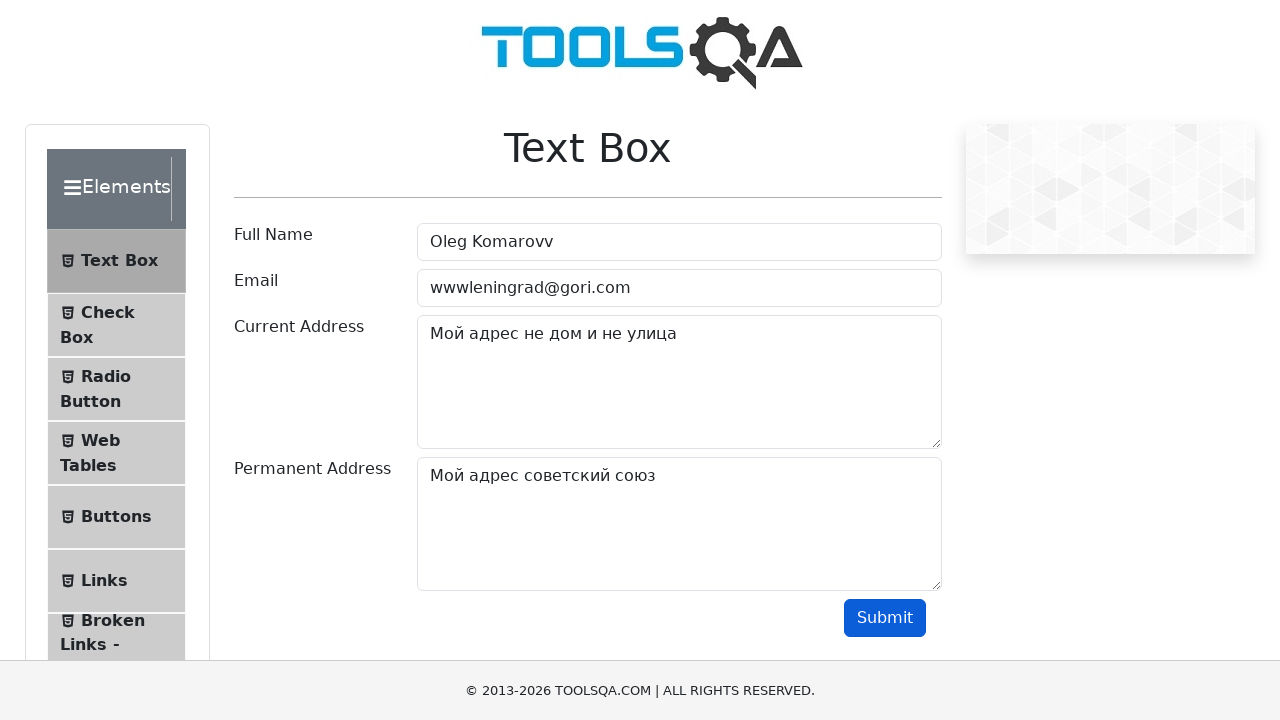

Permanent address output section appeared
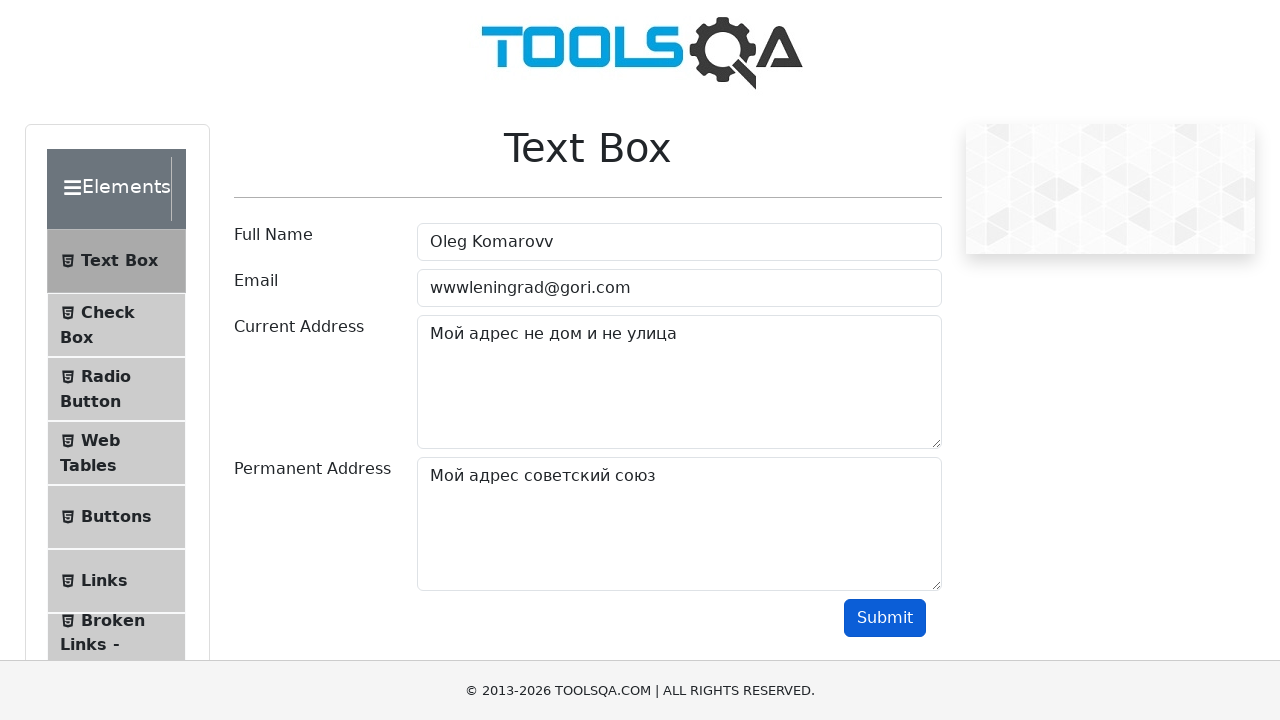

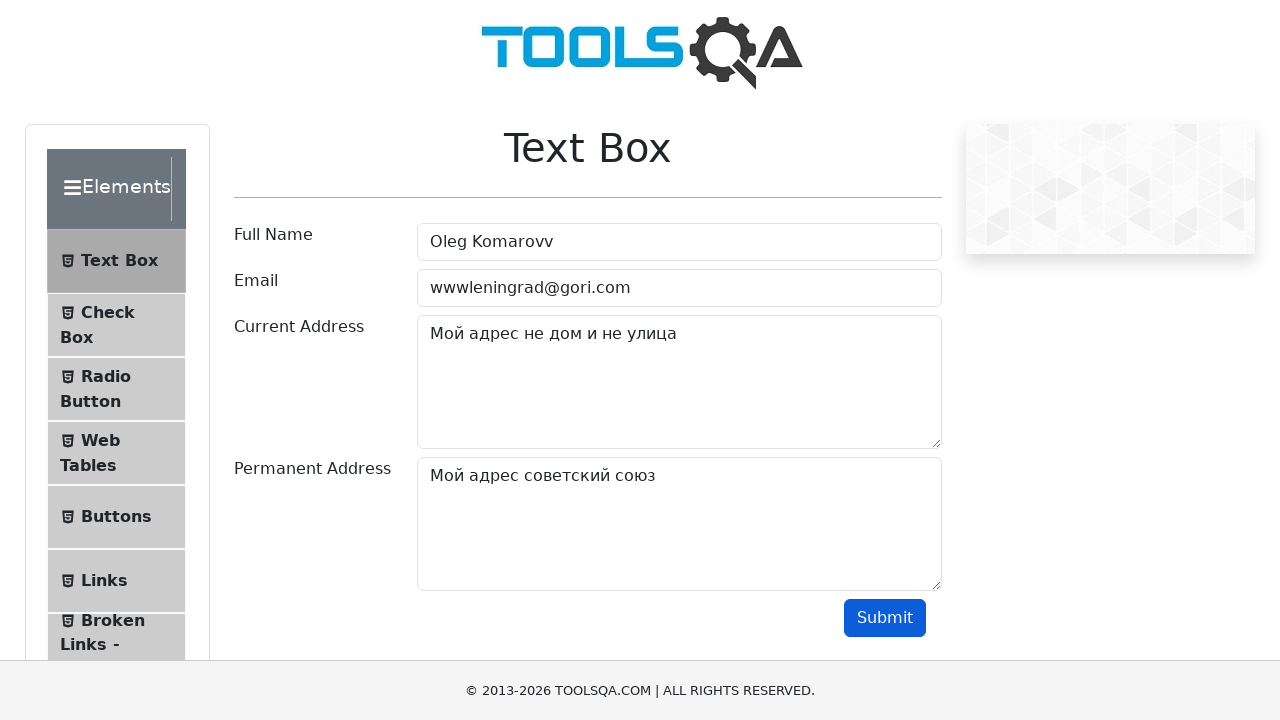